Validates that the Macy's homepage loads correctly by checking the current URL and page title match expected values.

Starting URL: https://www.macys.com

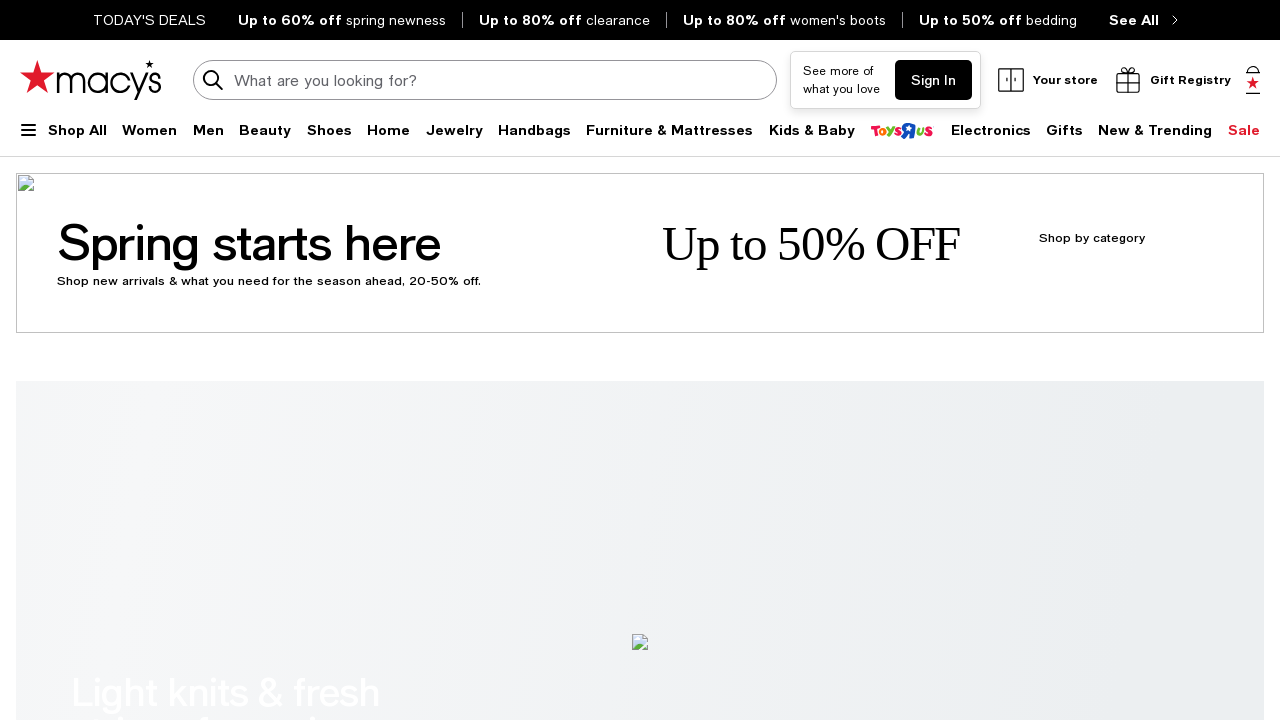

Waited for page to reach domcontentloaded state
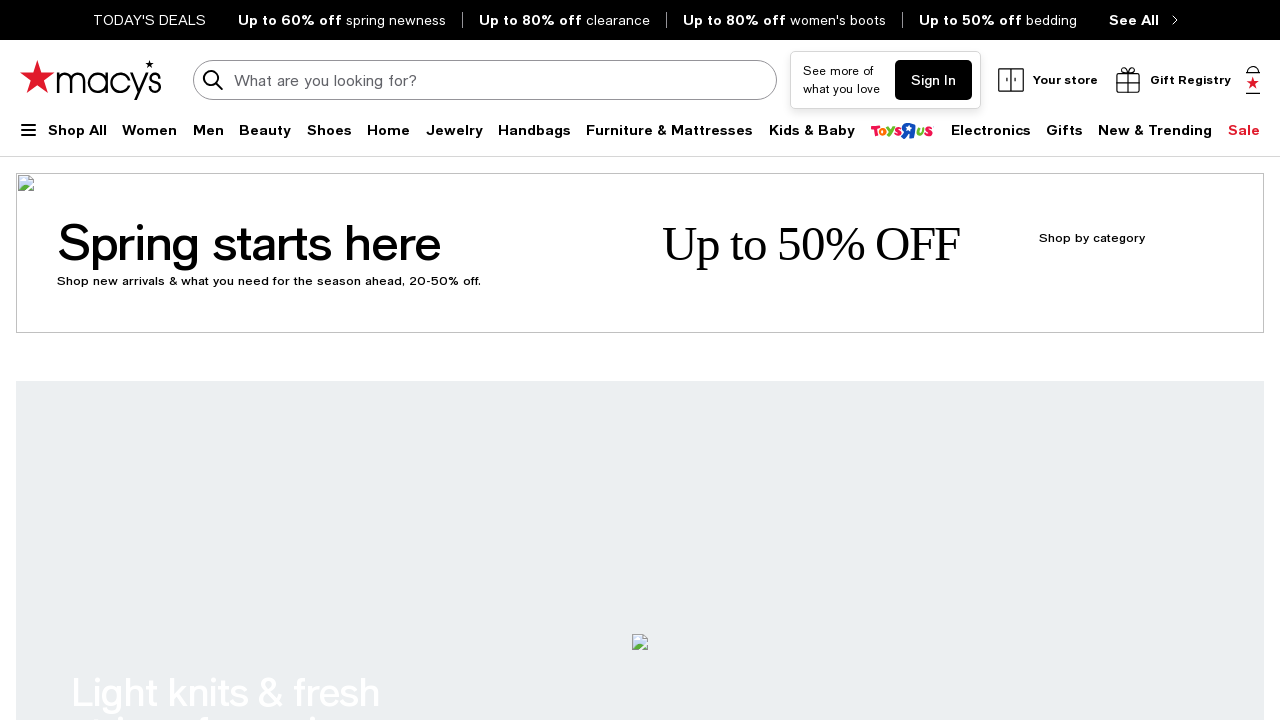

Retrieved current URL from page
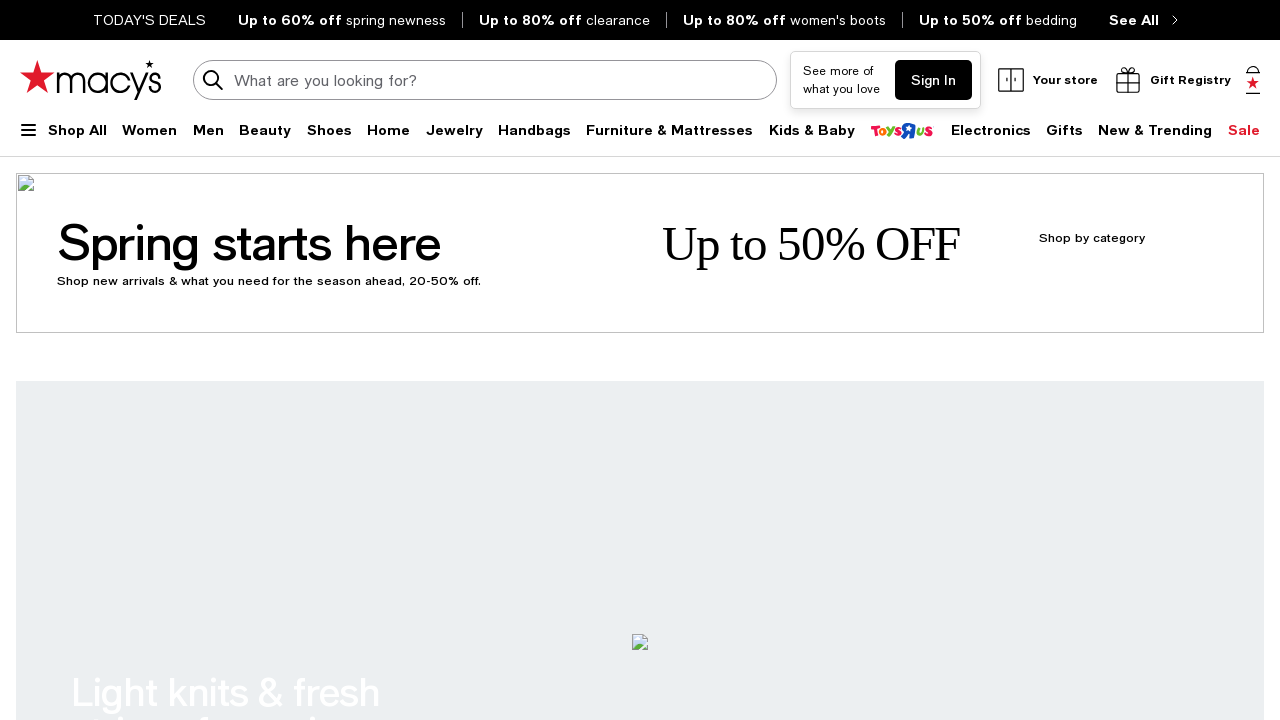

Retrieved page title
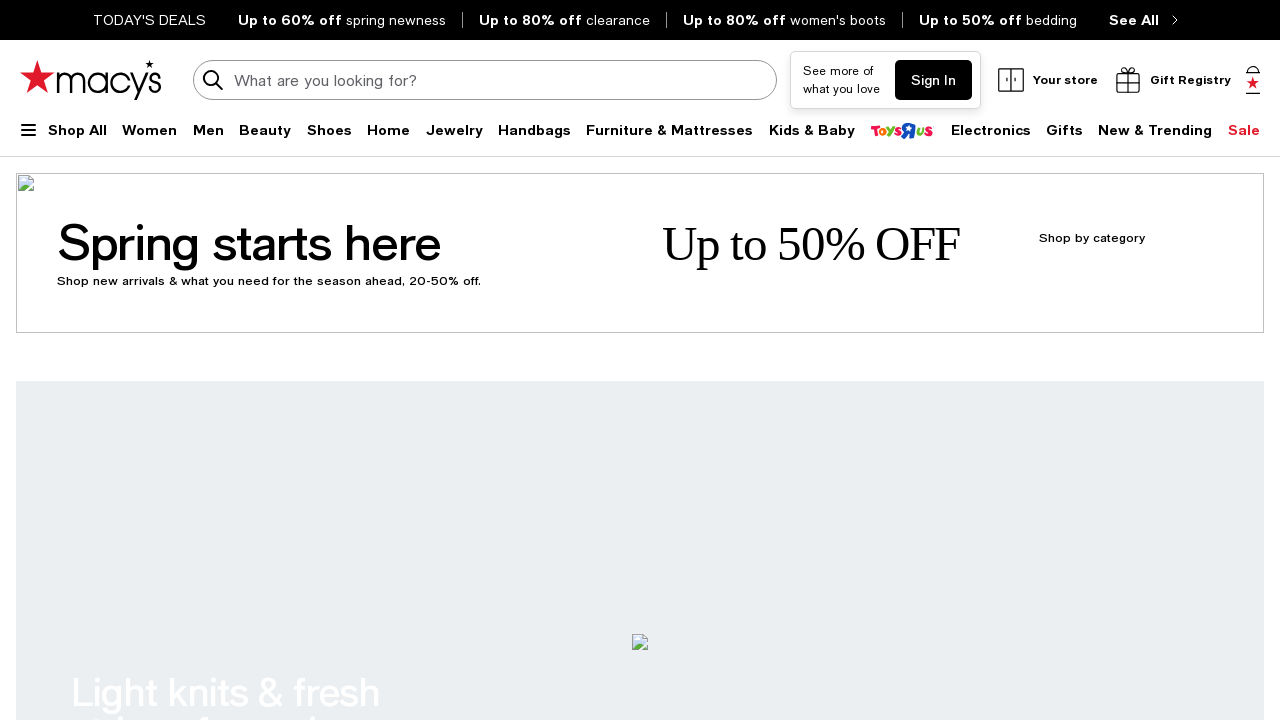

Validated URL contains expected domain: https://www.macys.com/
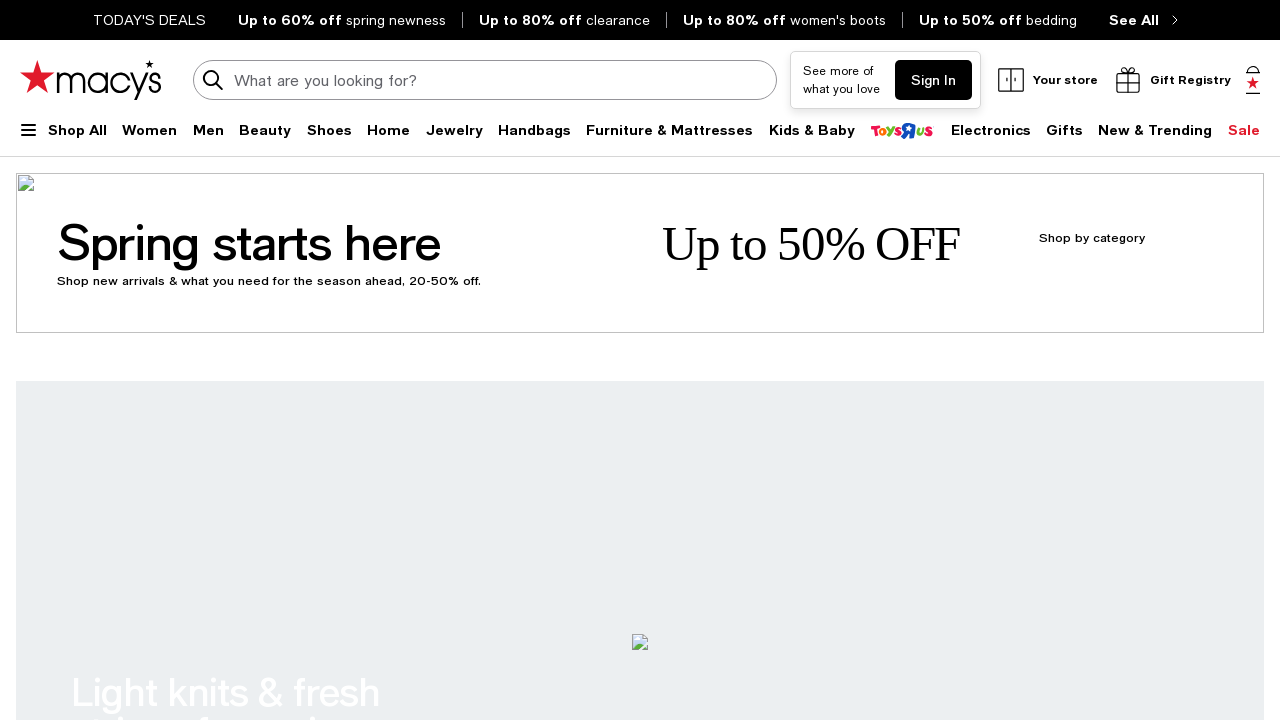

Validated page title contains expected text: Macy's
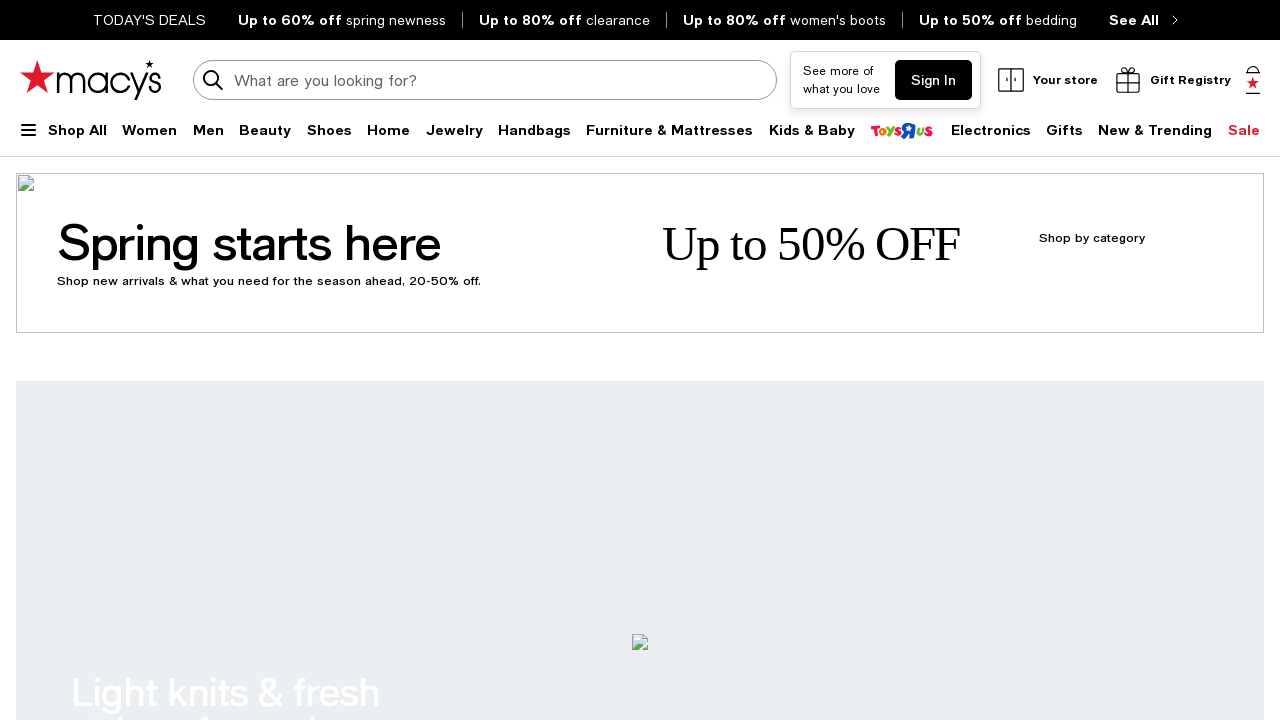

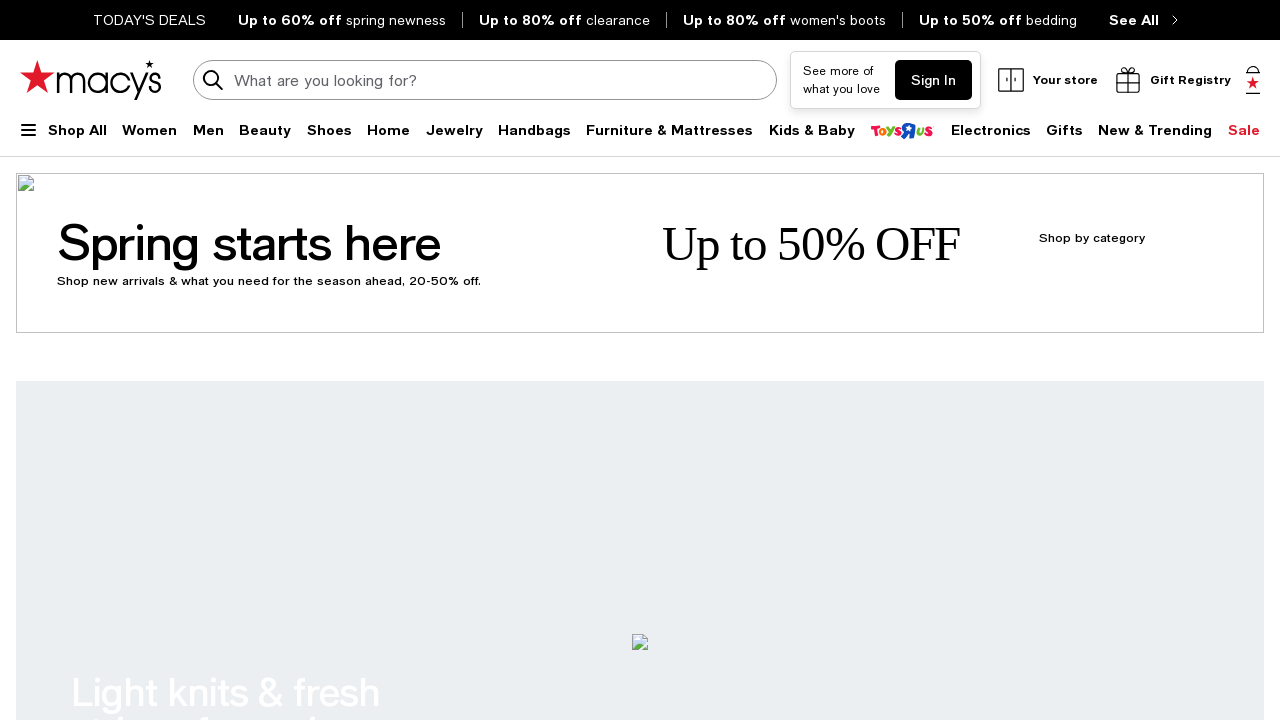